Tests checkbox functionality on a form page by selecting "Sirt Agrisi" (Back Pain) and "Carpinti" (Palpitation) checkboxes using keyboard input, then verifies they are selected while confirming other checkboxes remain unselected.

Starting URL: https://testotomasyonu.com/form

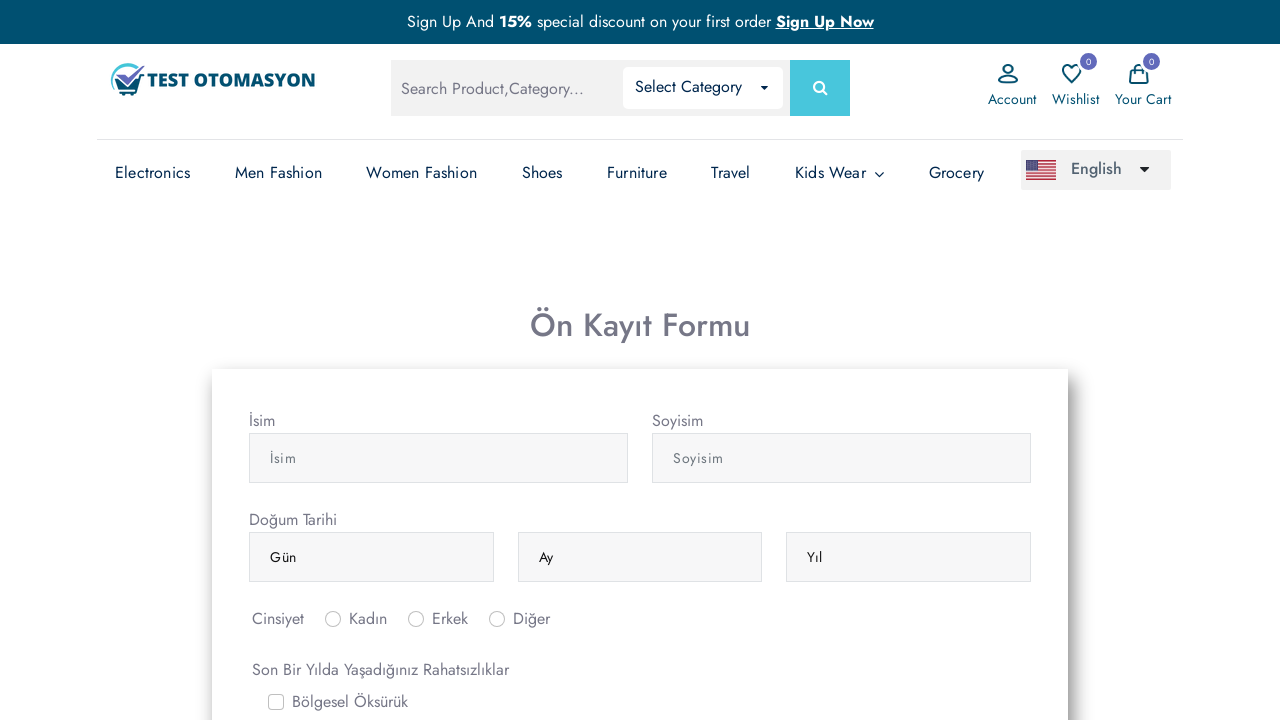

Pressed Space key to select 'Sirt Agrisi' (Back Pain) checkbox on #gridCheck5
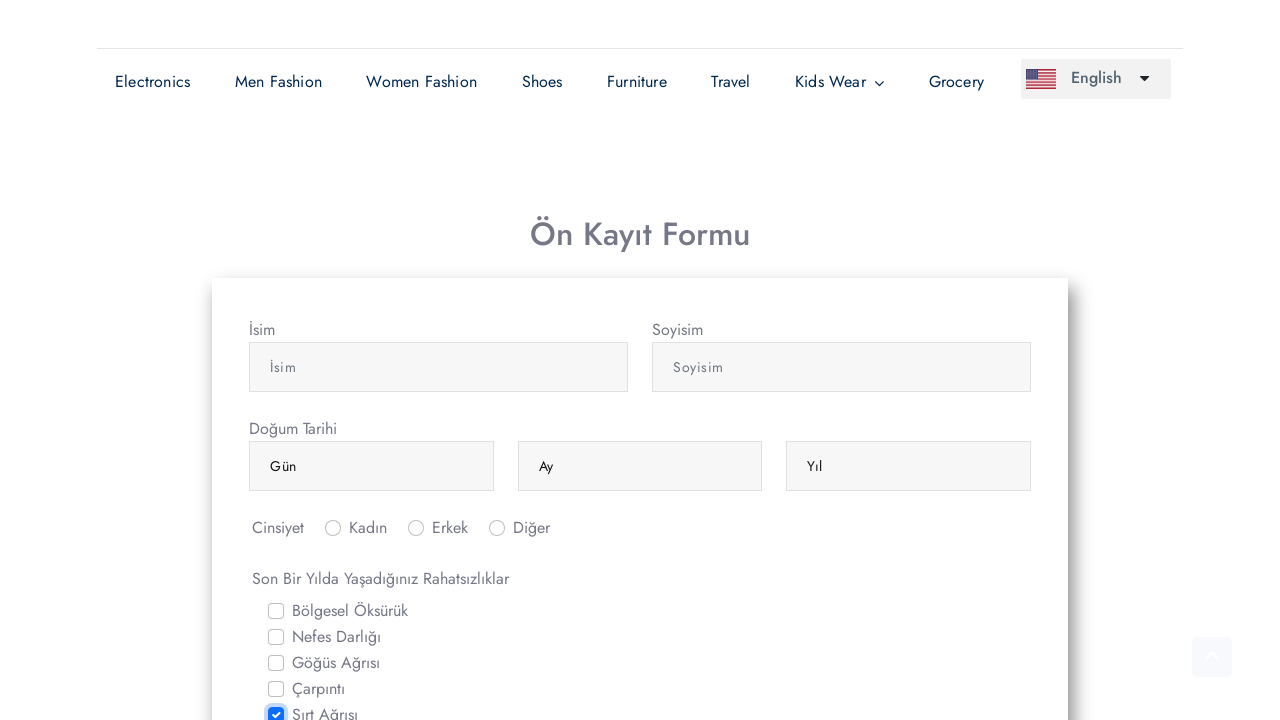

Pressed PageDown key on 'Sirt Agrisi' checkbox on #gridCheck5
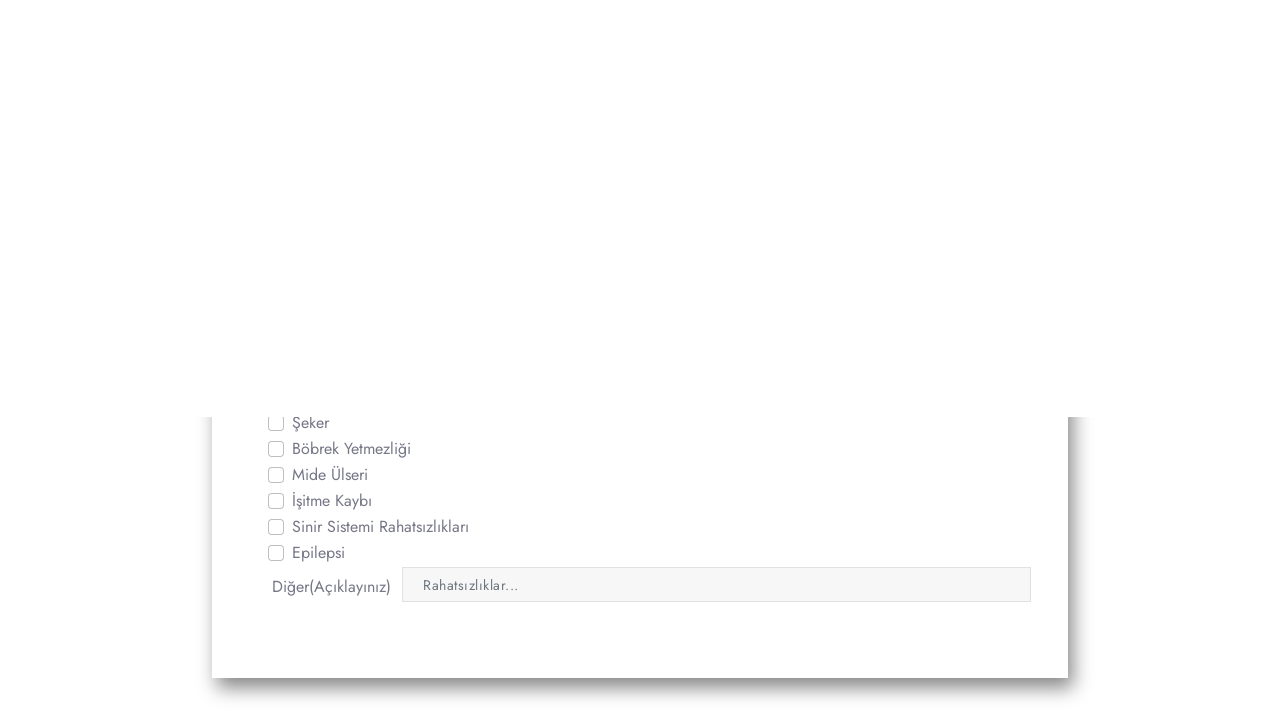

Pressed Space key to select 'Carpinti' (Palpitation) checkbox on #gridCheck4
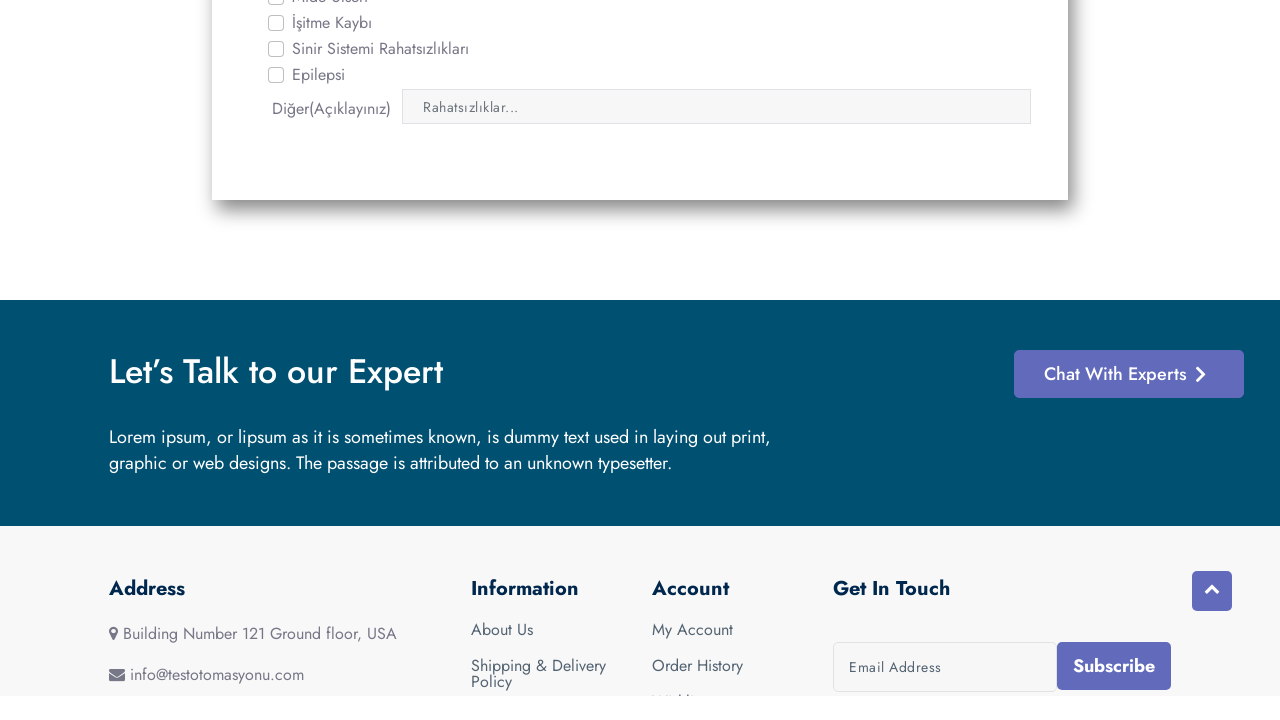

Waited 2 seconds for UI to update
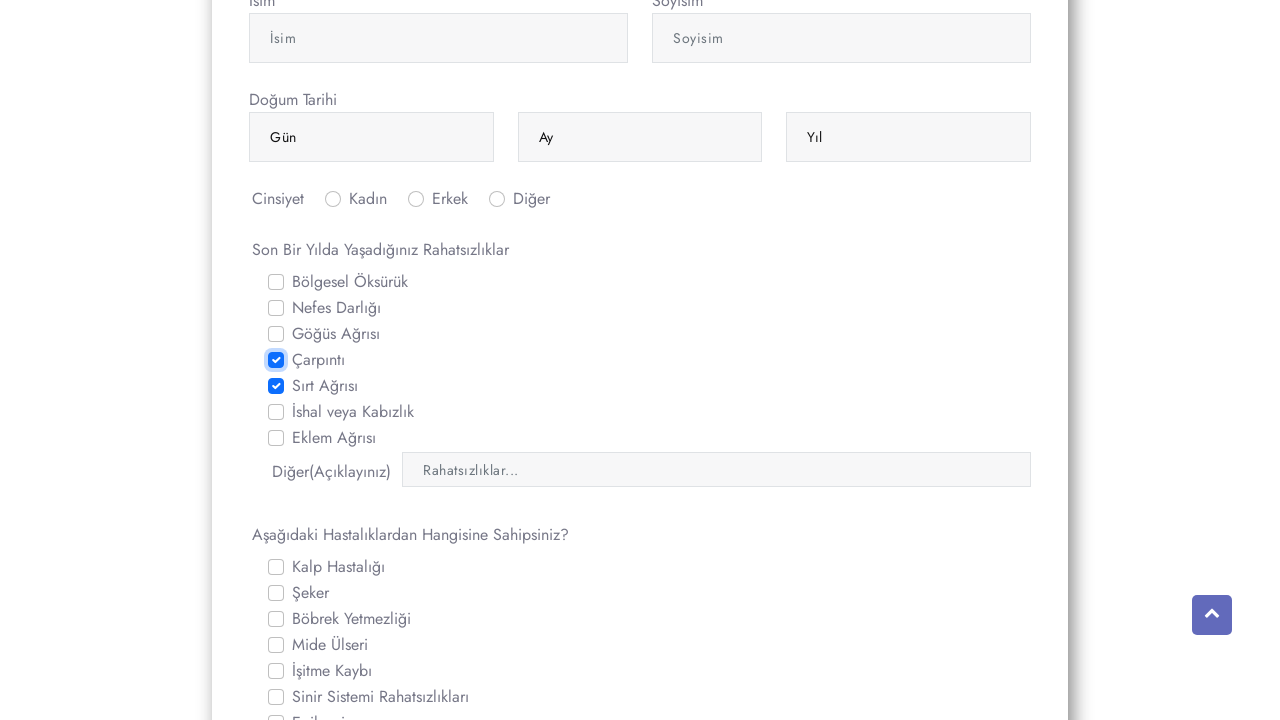

Verified 'Sirt Agrisi' checkbox is selected
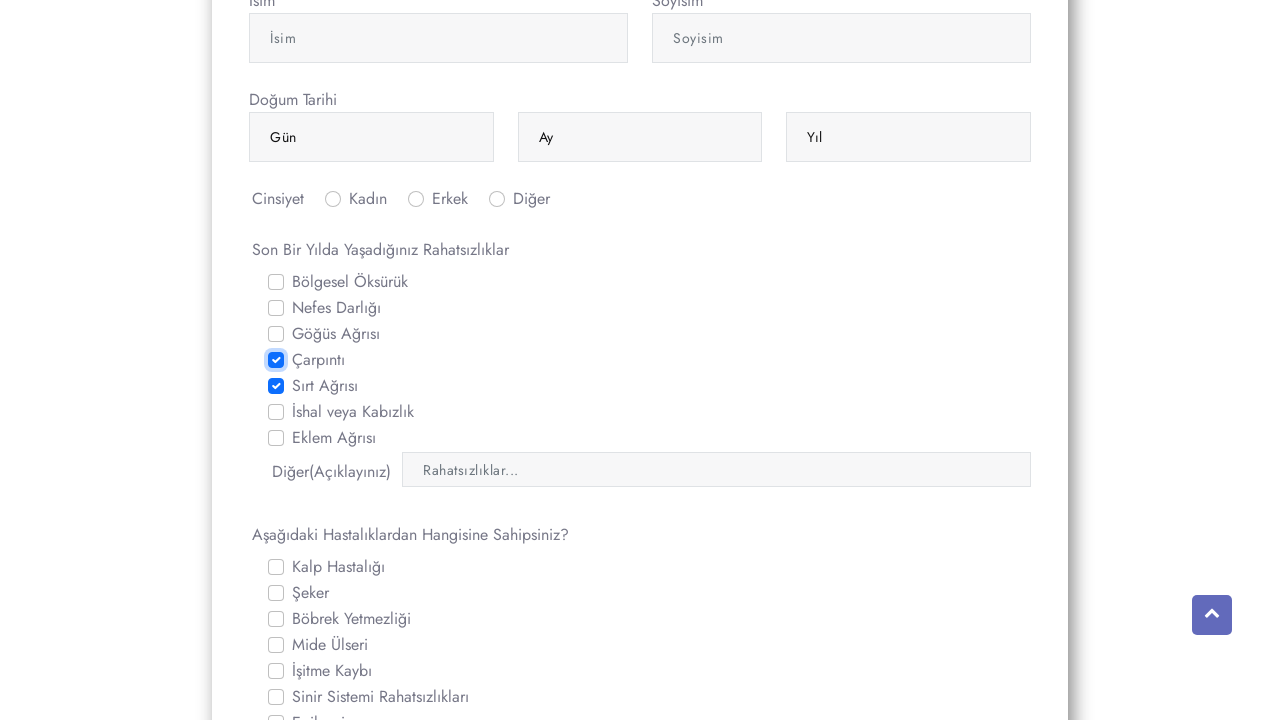

Verified 'Carpinti' checkbox is selected
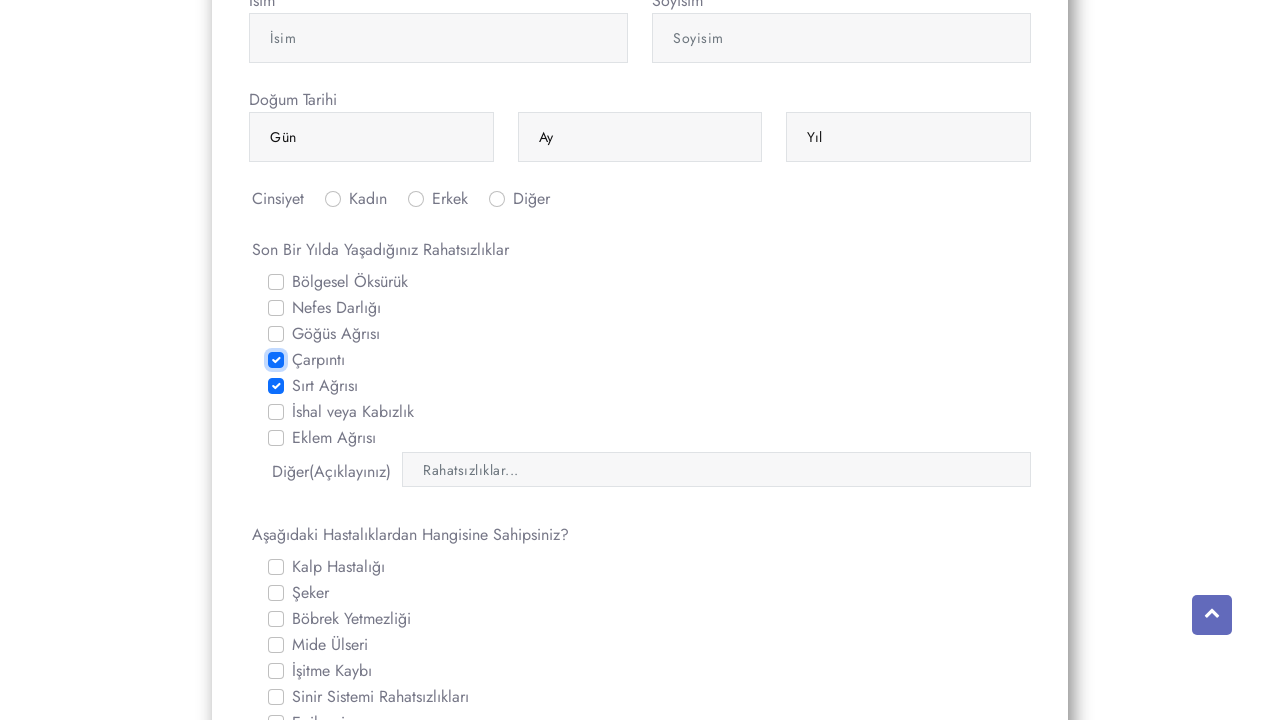

Verified 'Seker' checkbox is not selected
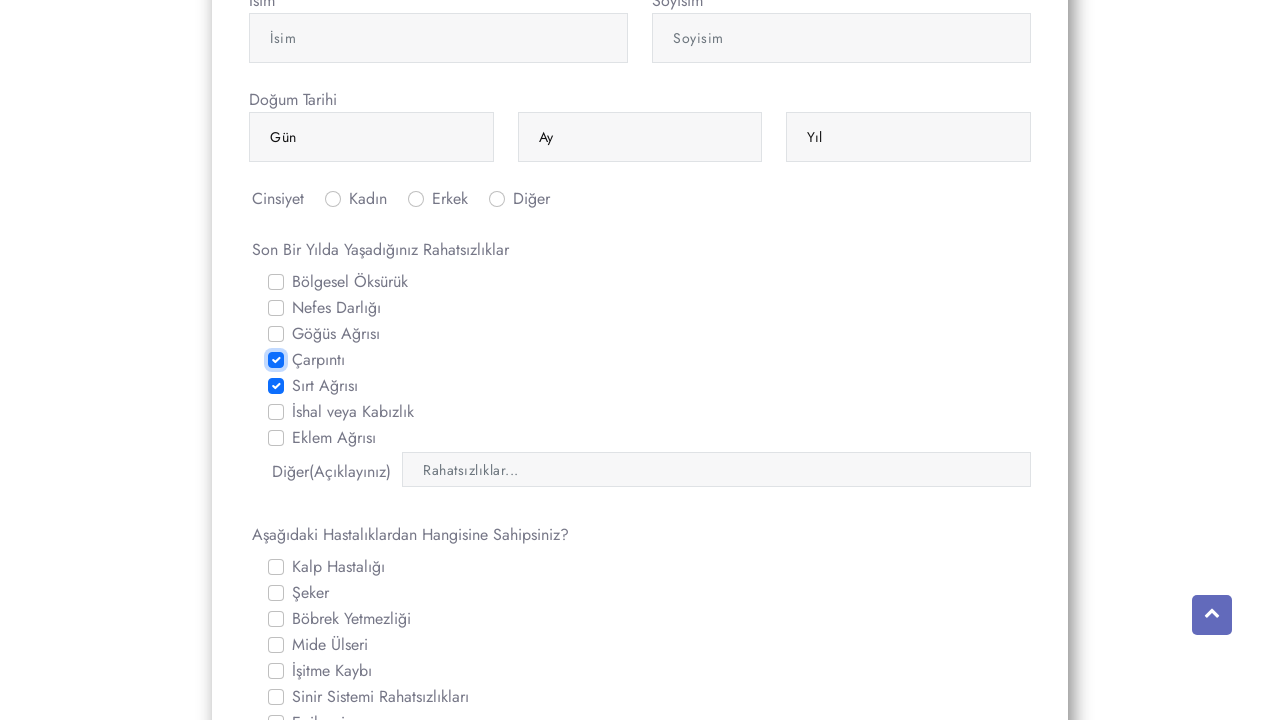

Verified 'Epilepsi' checkbox is not selected
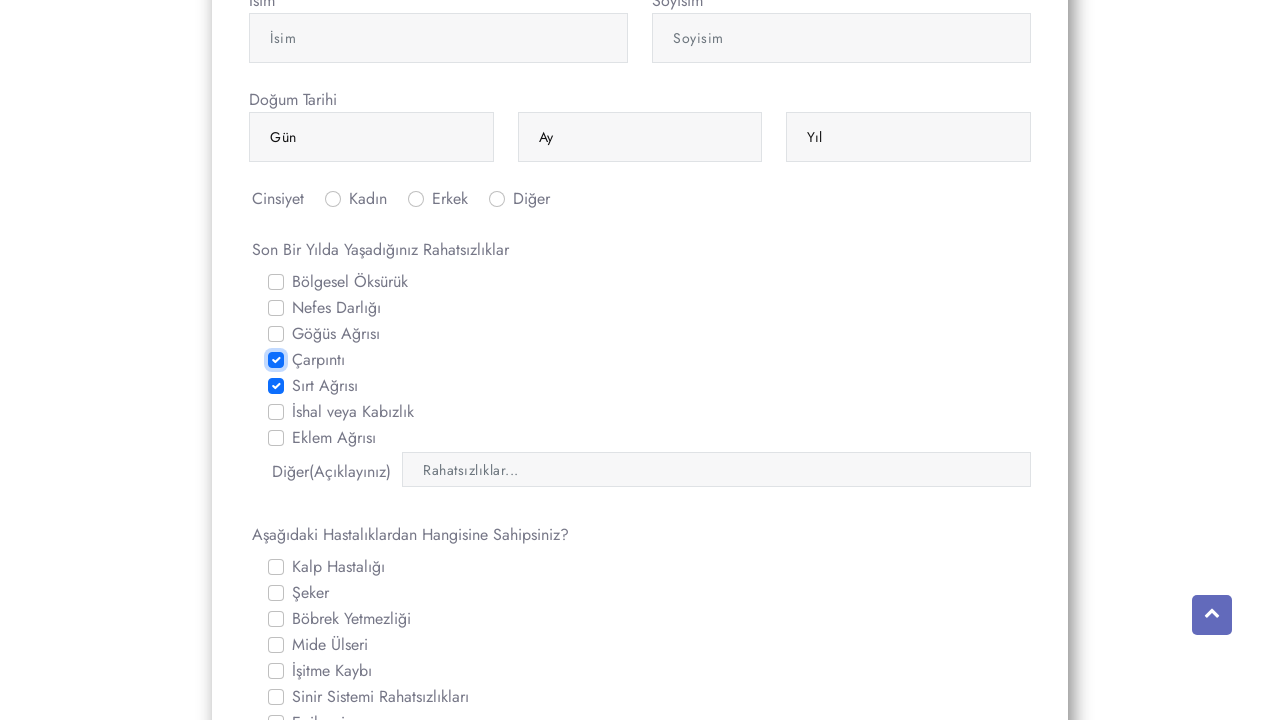

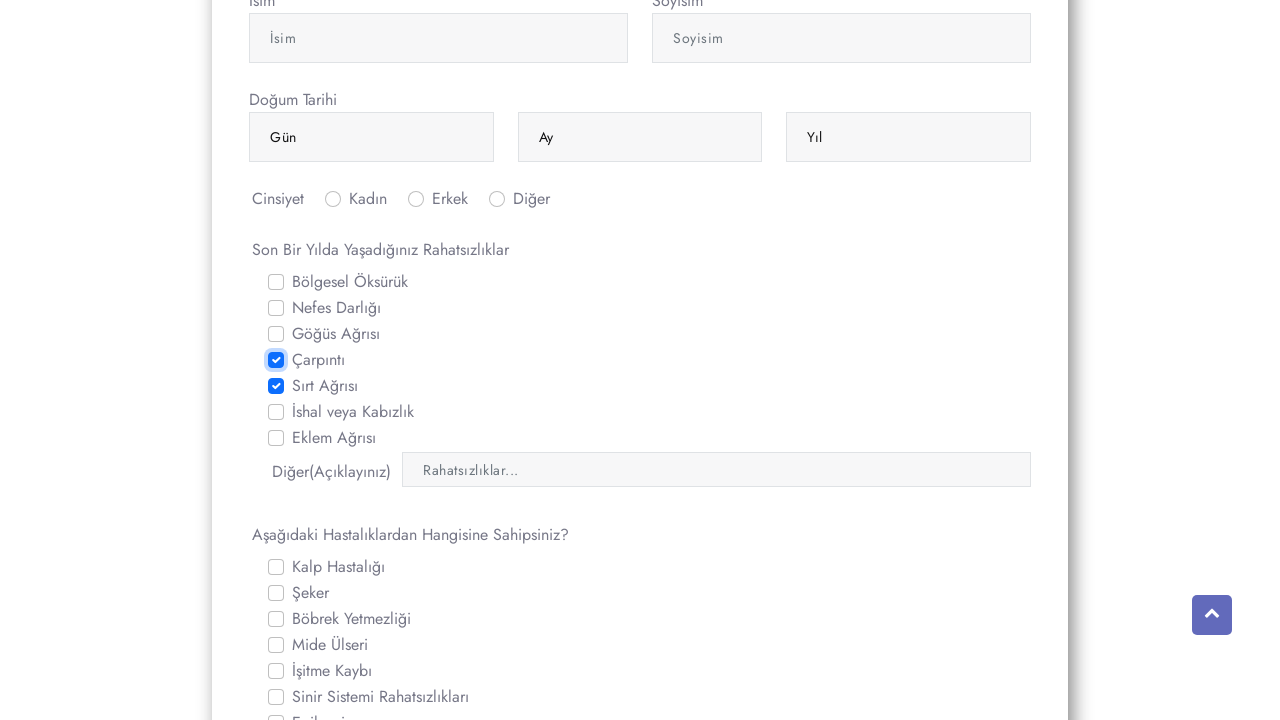